Tests A/B test opt-out by adding the opt-out cookie before visiting the test page, then navigating to the A/B test page and verifying it shows "No A/B Test"

Starting URL: http://the-internet.herokuapp.com

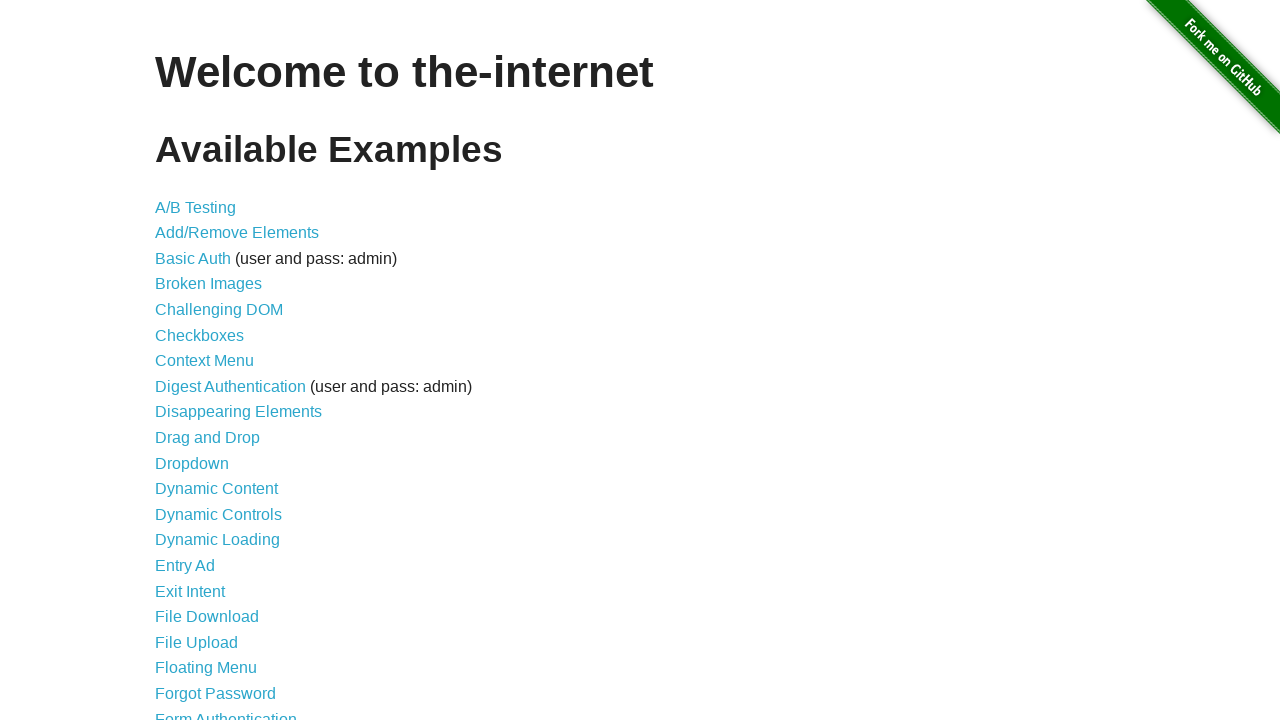

Added optimizelyOptOut cookie to the-internet.herokuapp.com domain
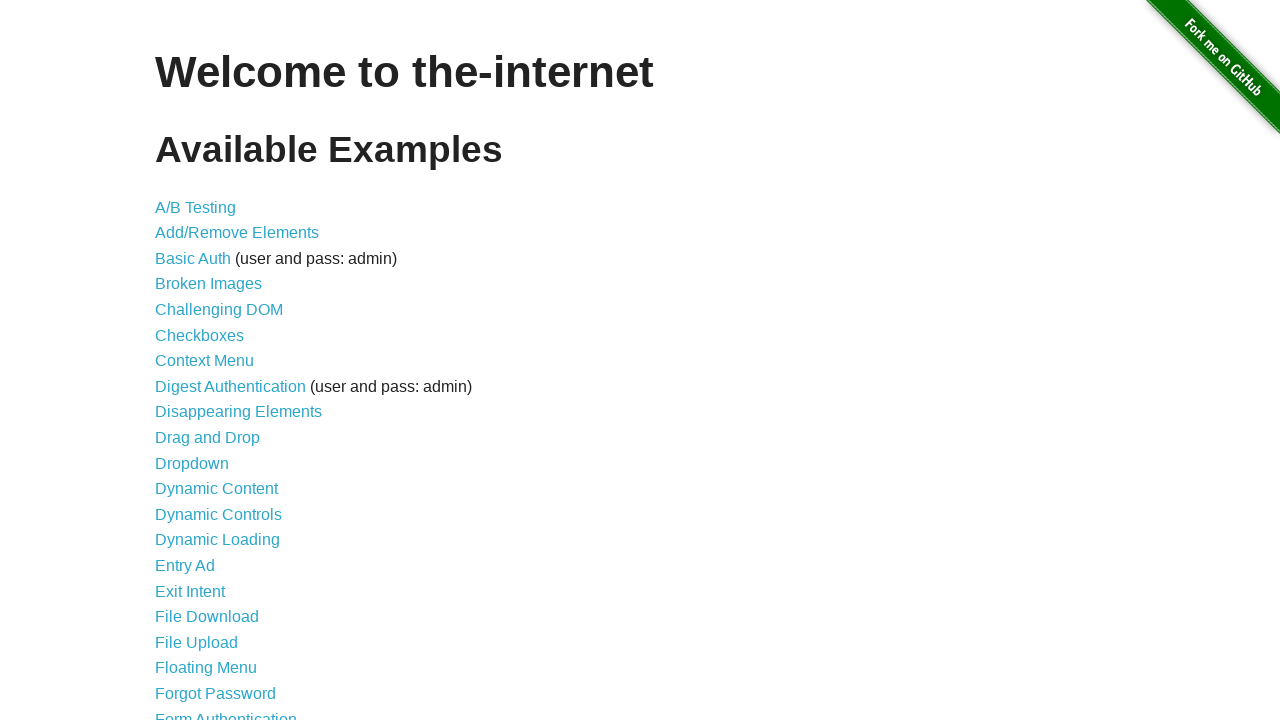

Navigated to A/B test page
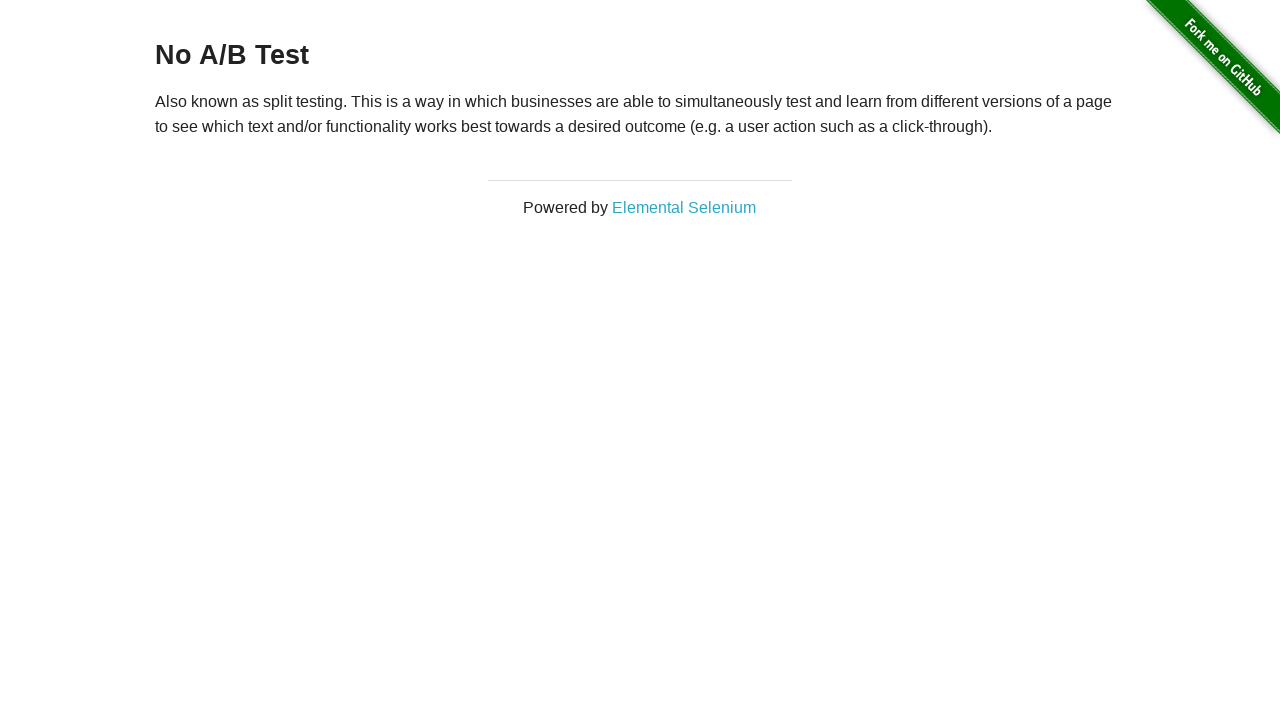

Retrieved heading text from A/B test page
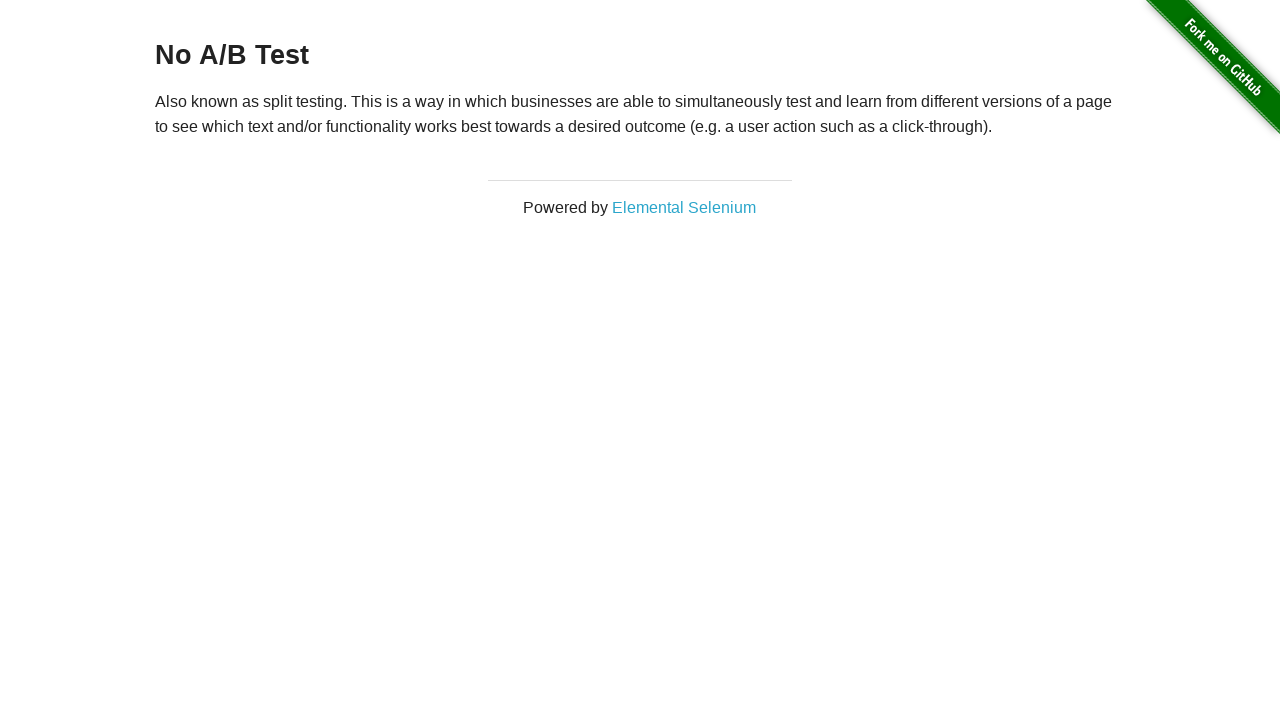

Verified heading text is 'No A/B Test' - opt-out cookie is working
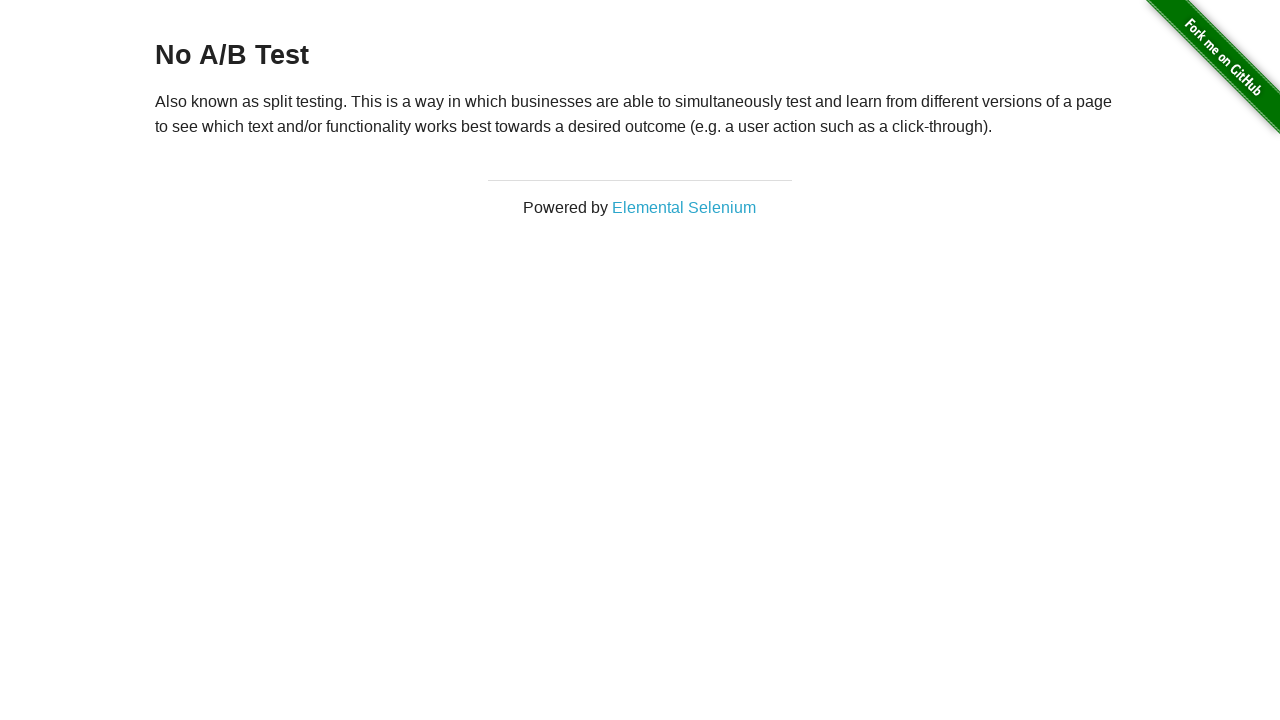

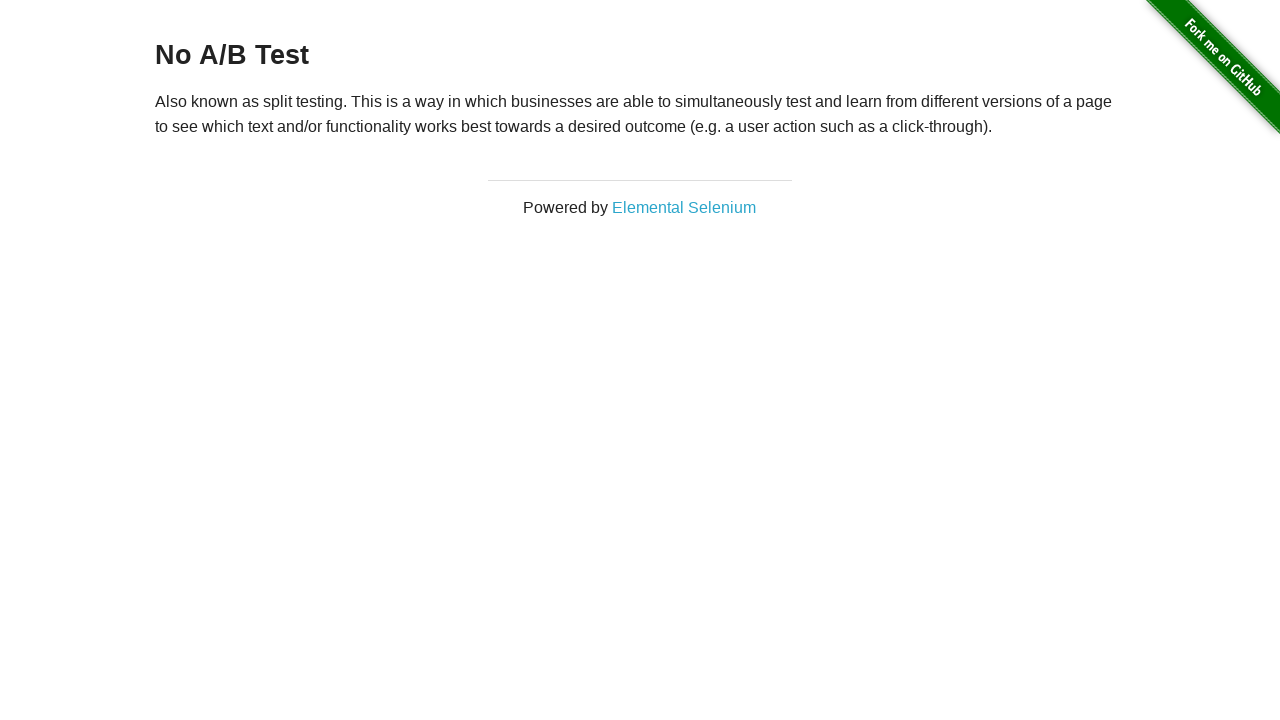